Tests link counting functionality in different sections of the page and opens footer links in new tabs to verify they work correctly

Starting URL: https://rahulshettyacademy.com/AutomationPractice/

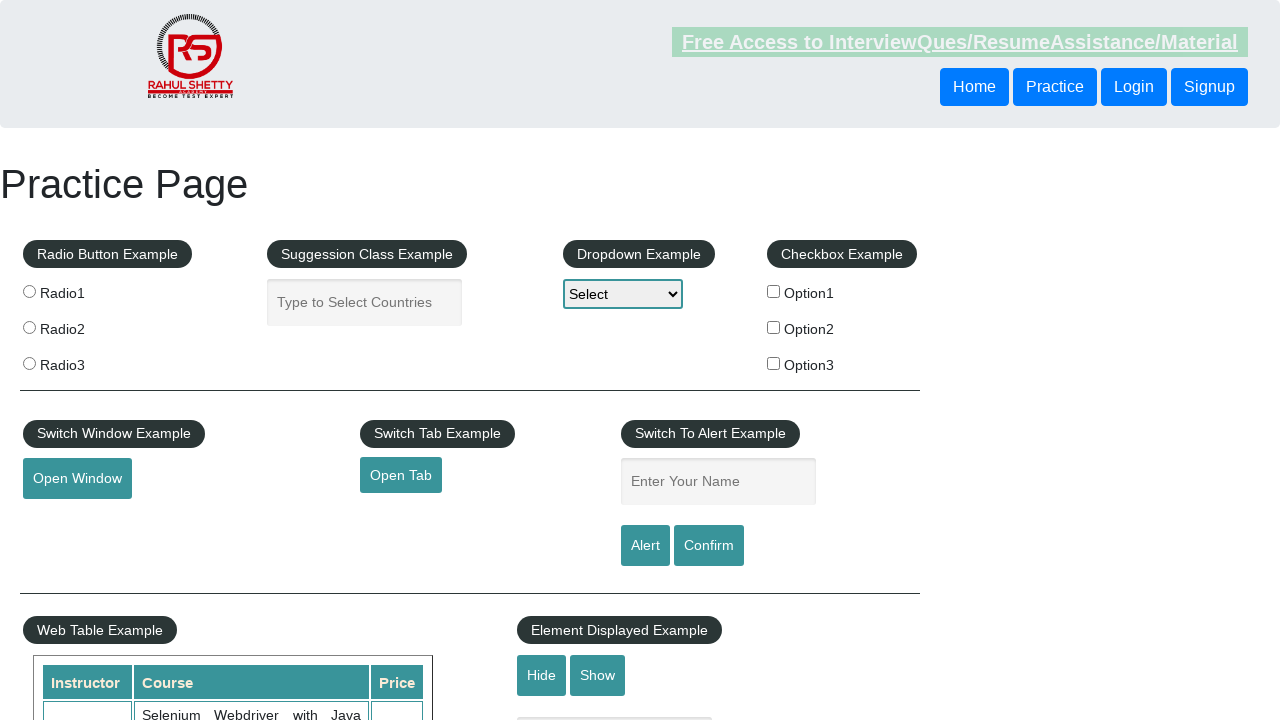

Navigated to AutomationPractice page
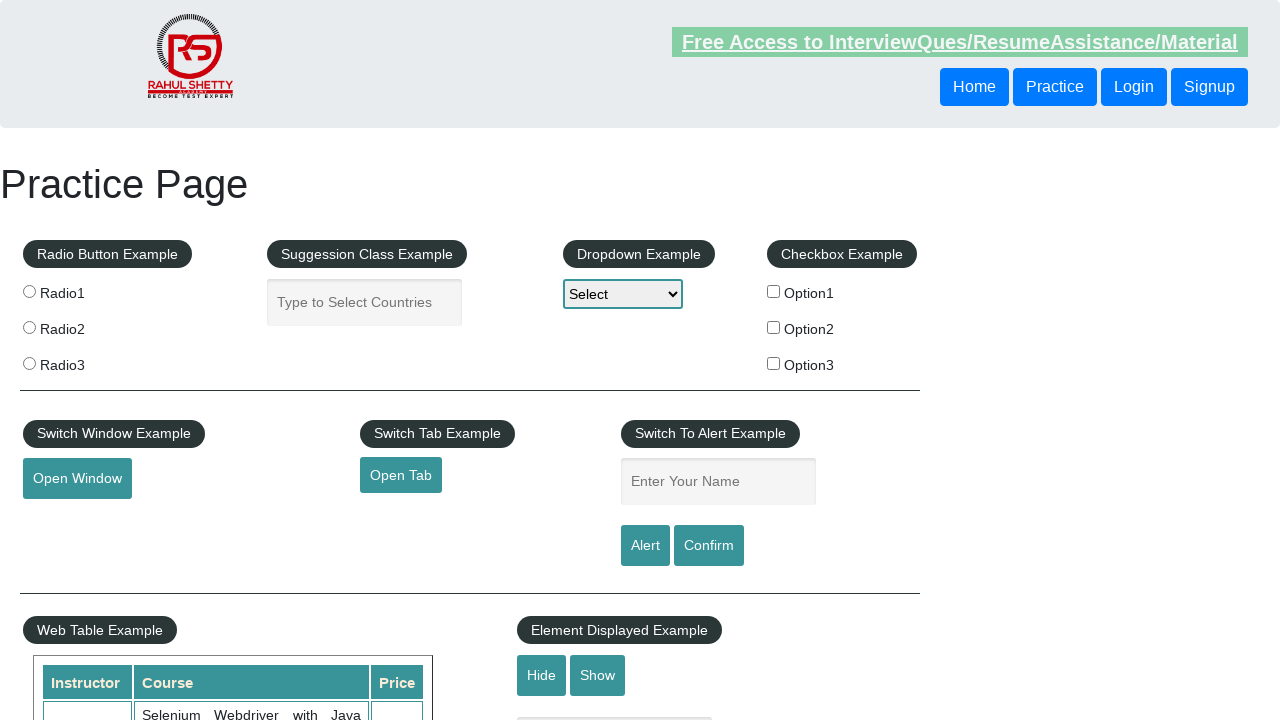

Counted all links on page: 27
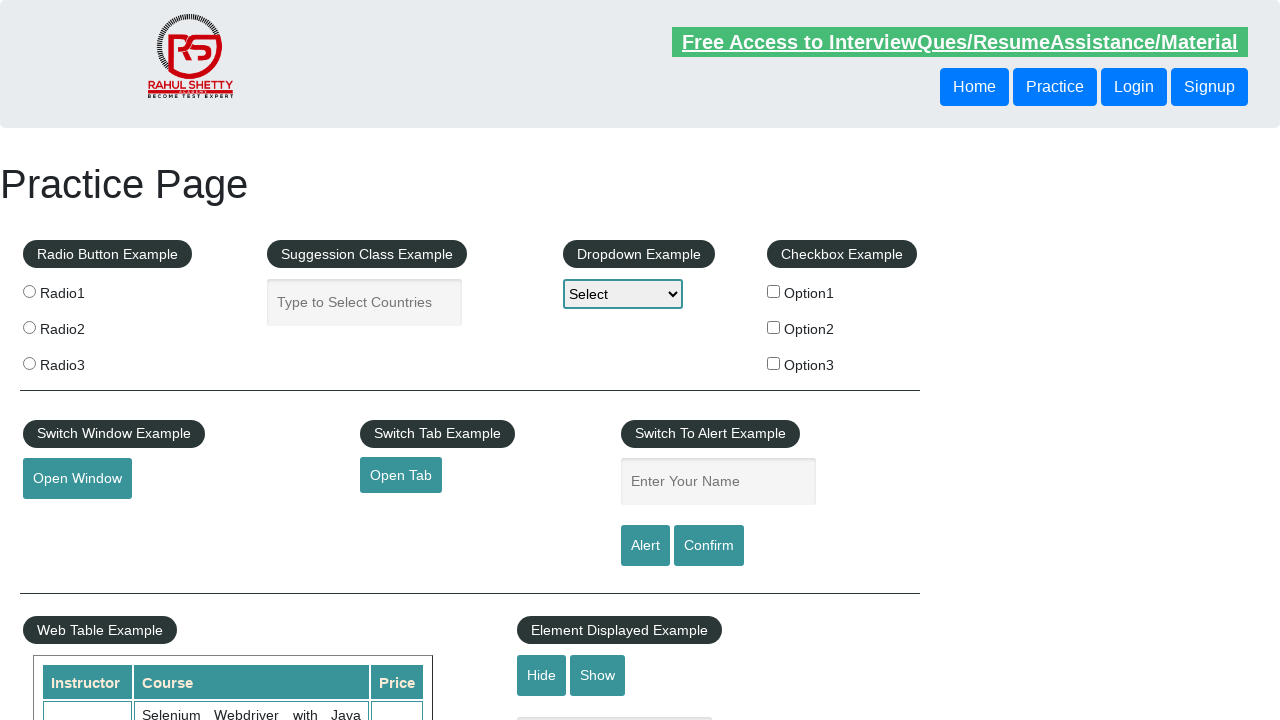

Located footer section (div#gf-BIG)
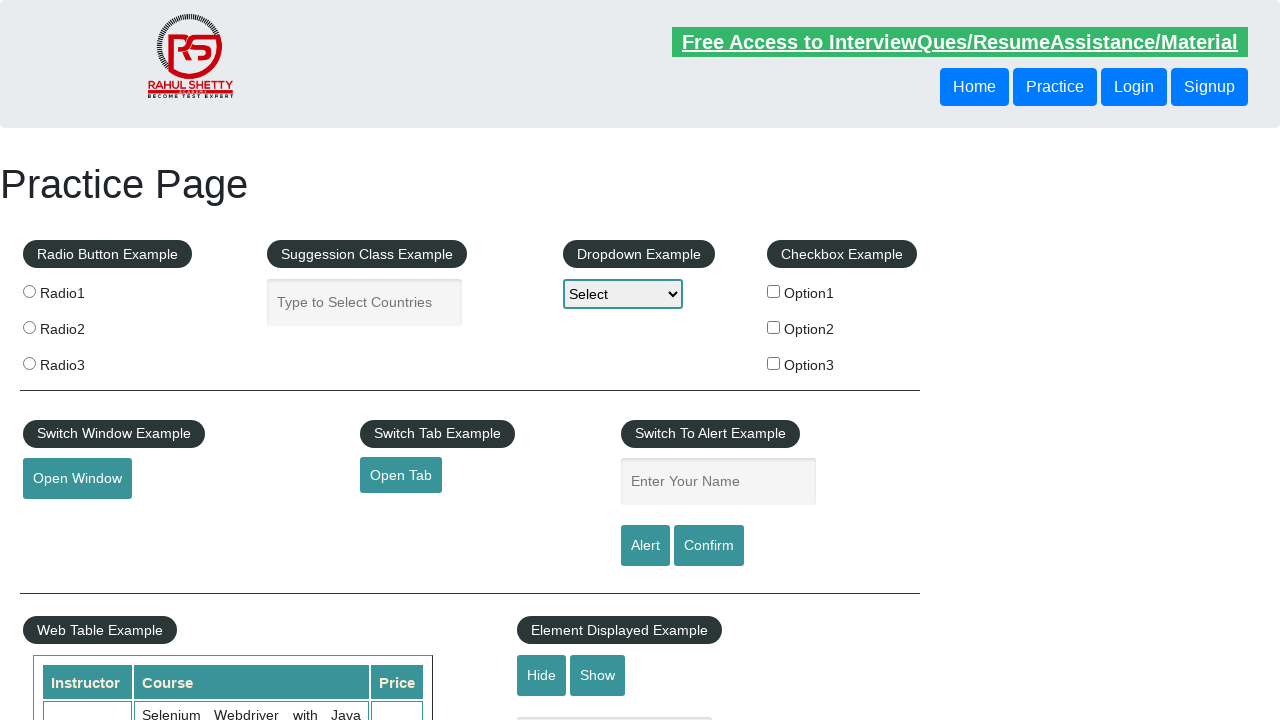

Counted links in footer section: 20
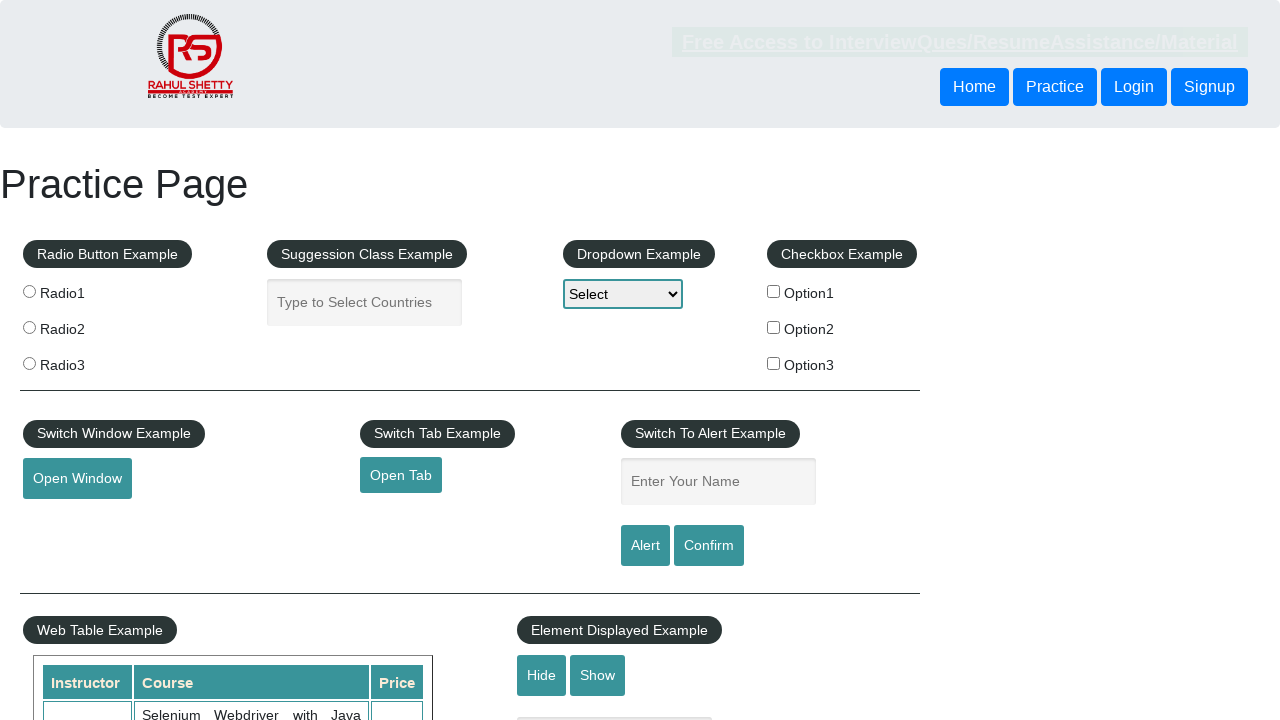

Located first column of footer
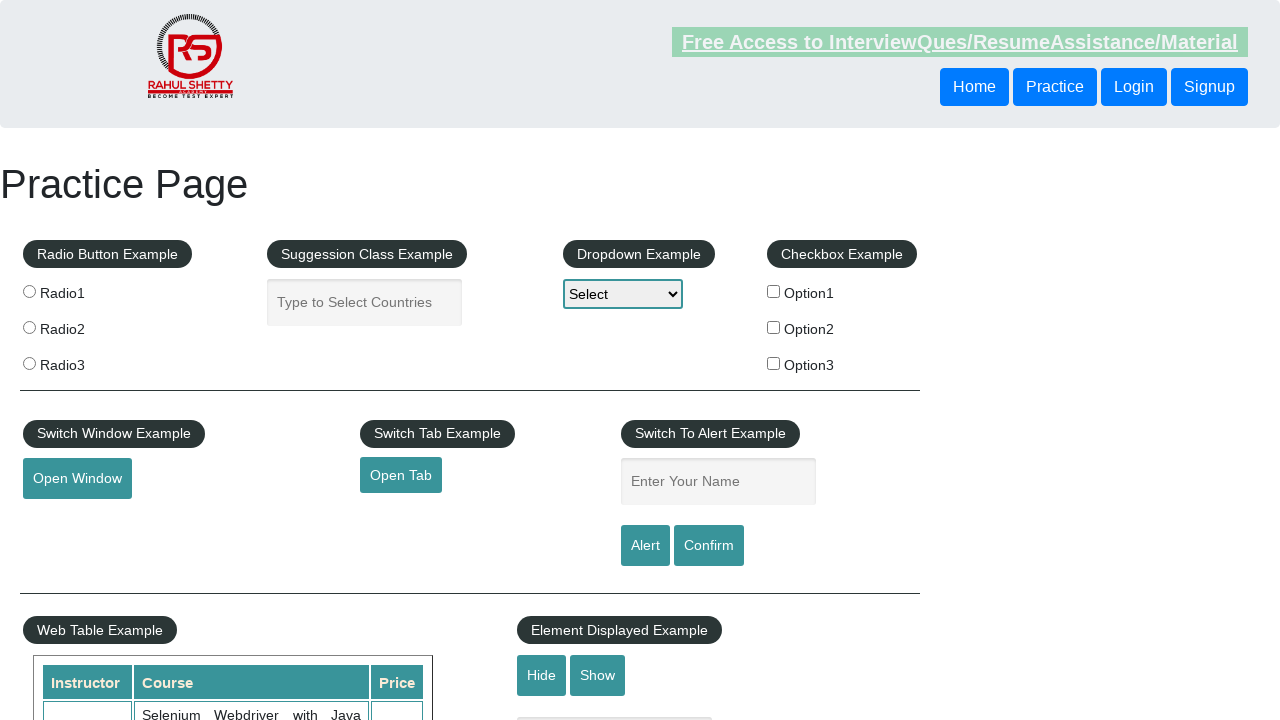

Counted links in first footer column: 5
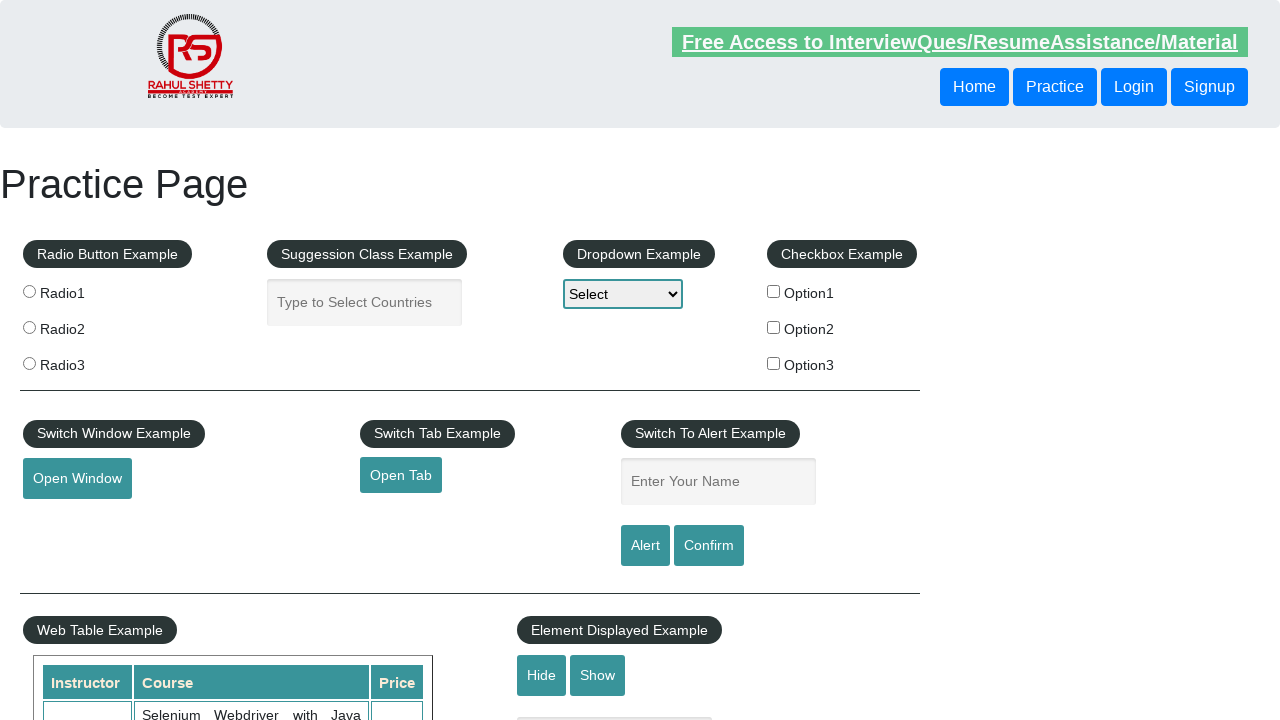

Located footer link at index 1
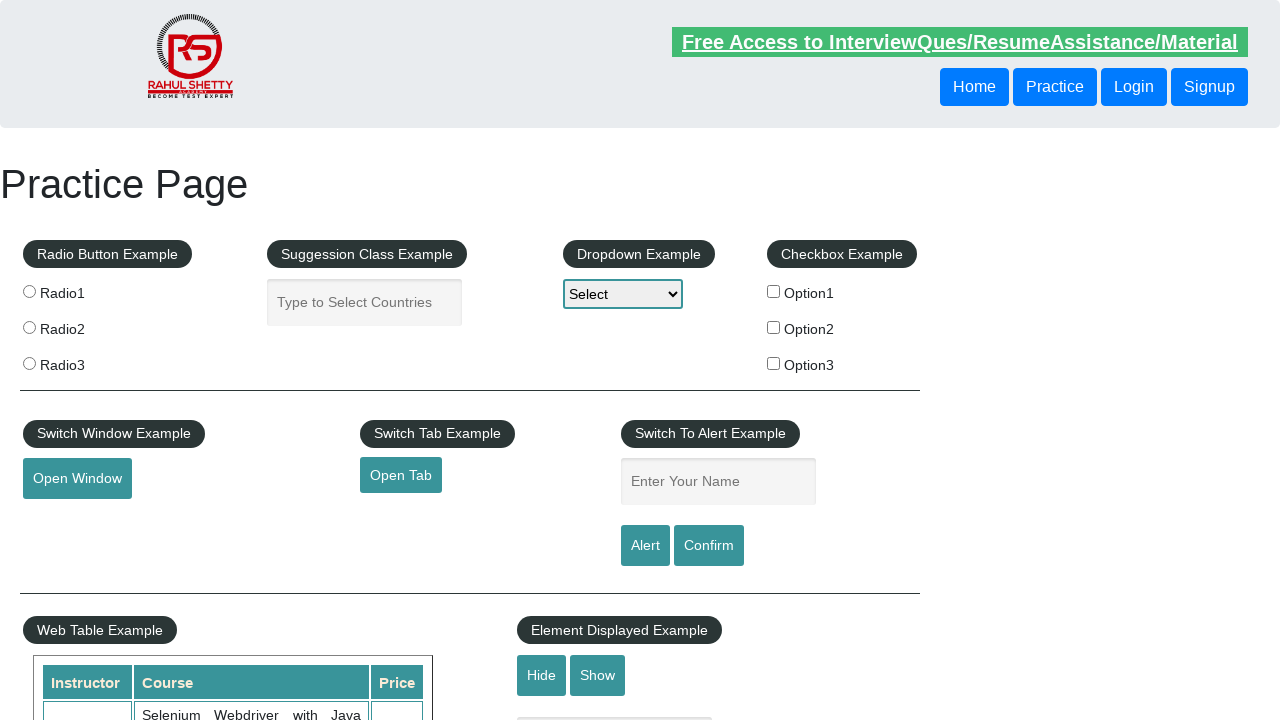

Ctrl+clicked footer link 1 to open in new tab at (68, 520) on div#gf-BIG >> tbody tr td:first-child ul >> a >> nth=1
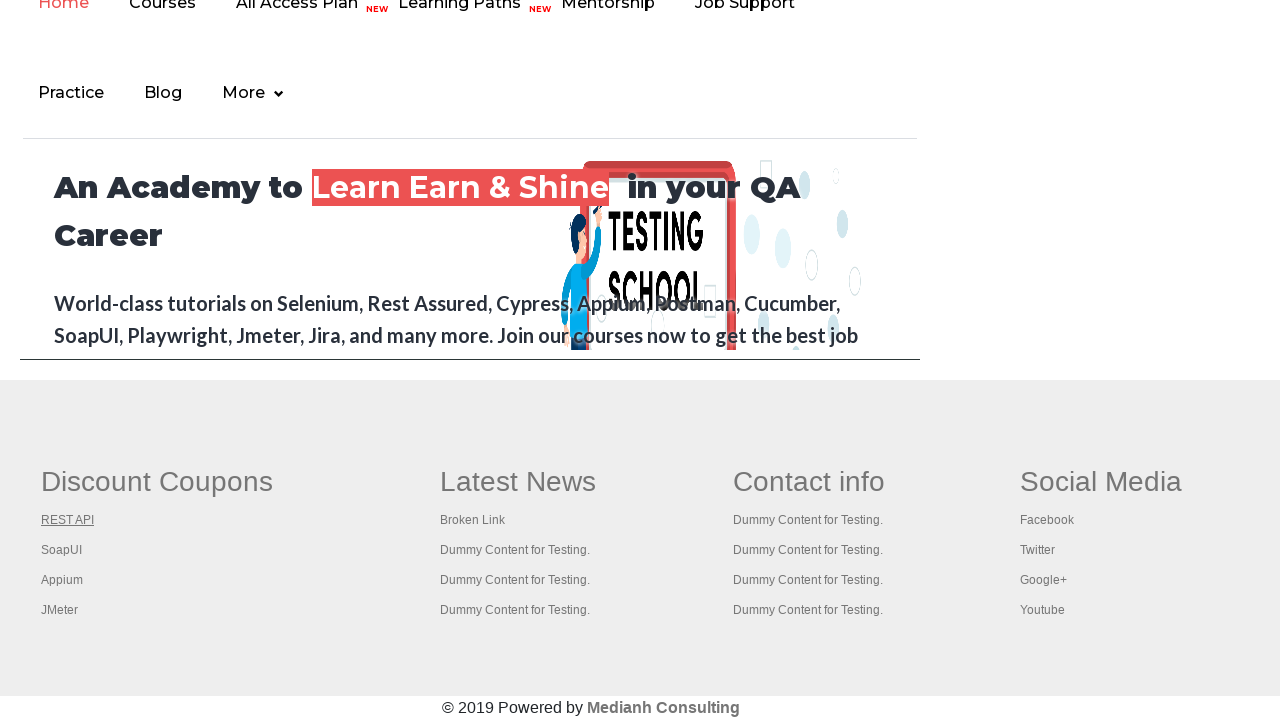

Waited for new tab to open
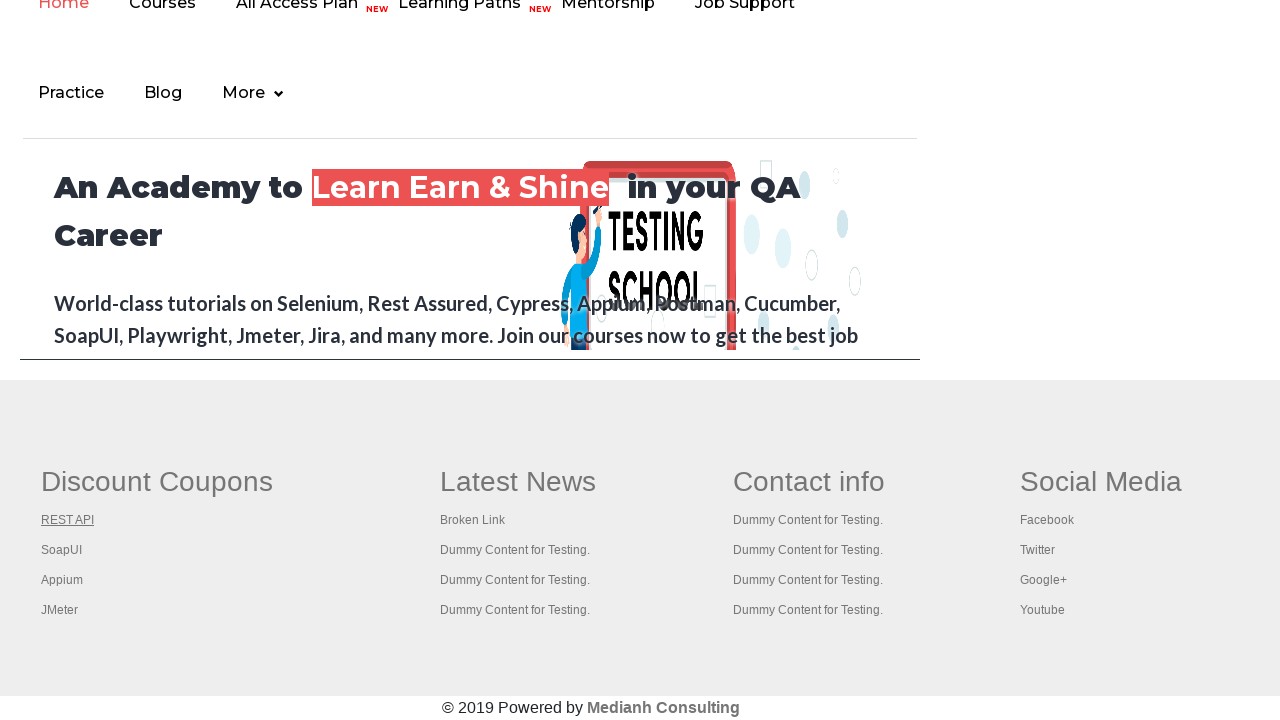

Located footer link at index 2
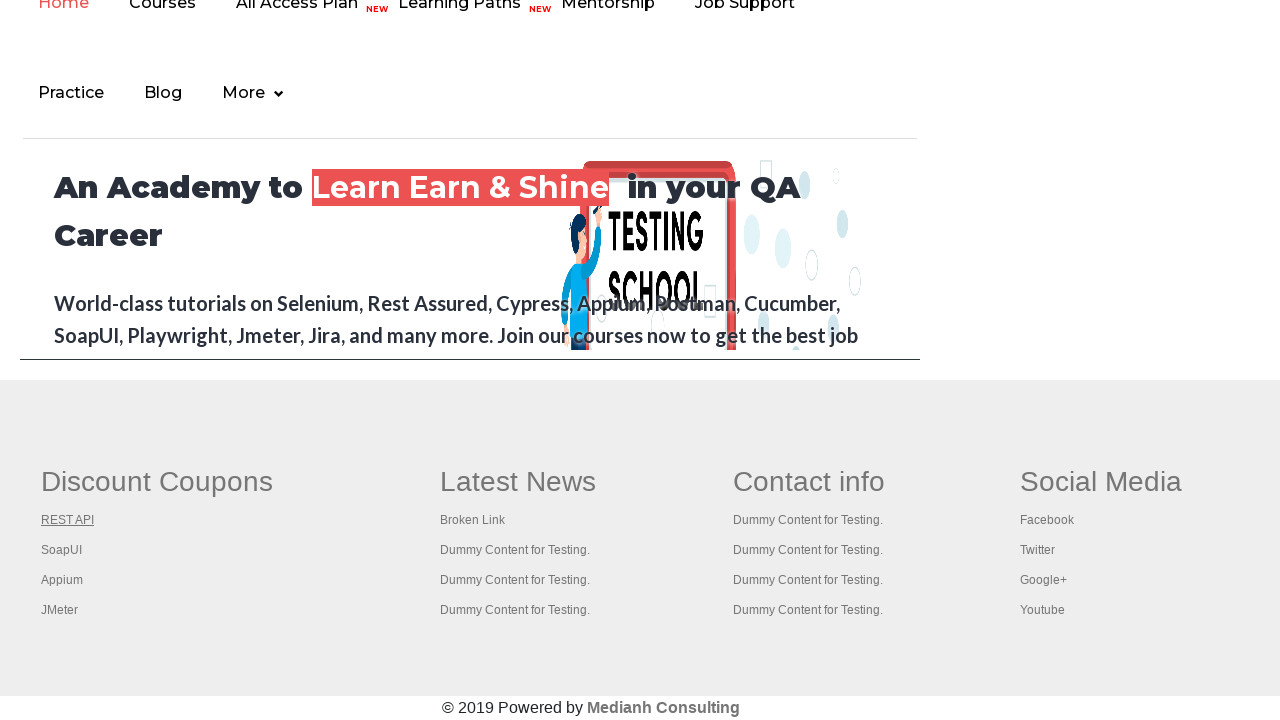

Ctrl+clicked footer link 2 to open in new tab at (62, 550) on div#gf-BIG >> tbody tr td:first-child ul >> a >> nth=2
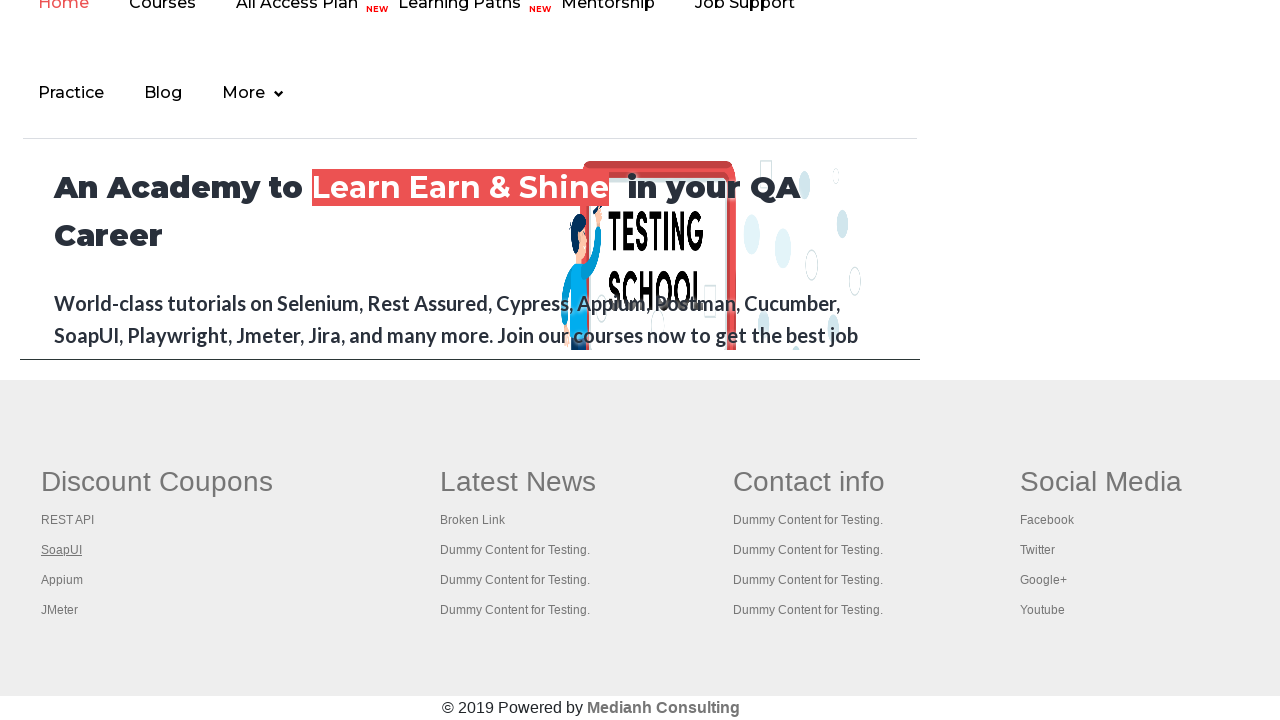

Waited for new tab to open
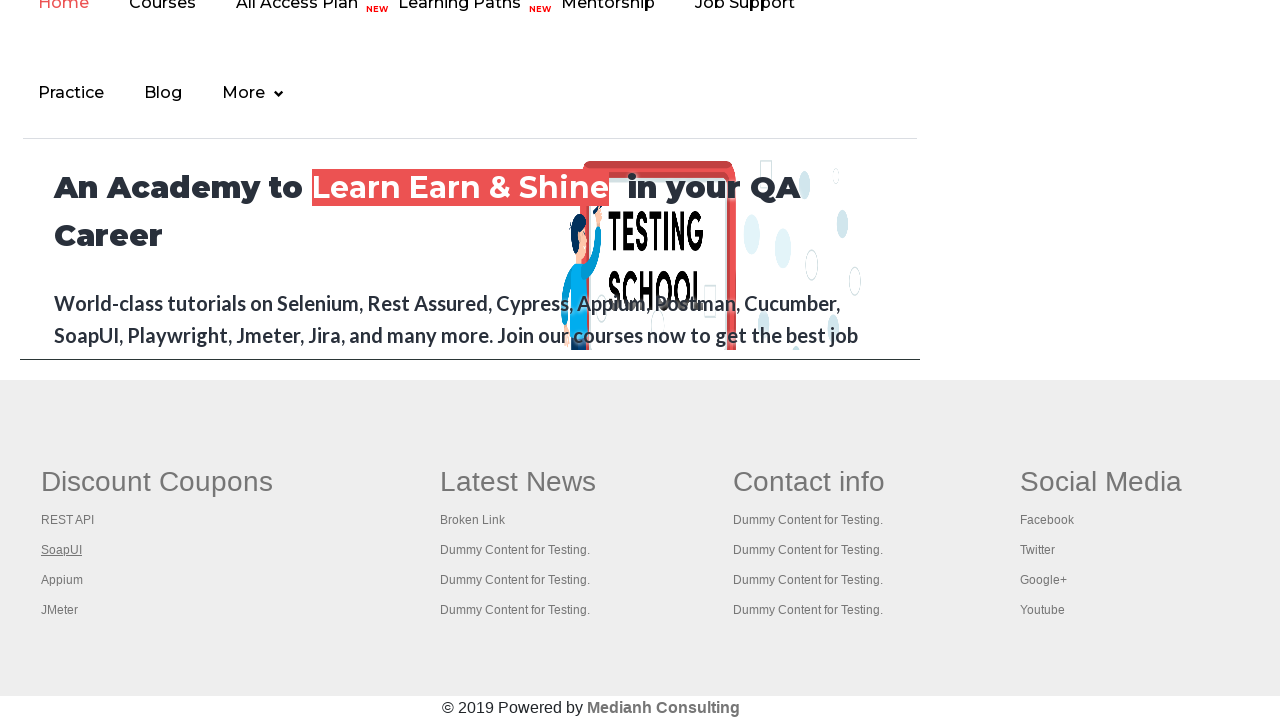

Located footer link at index 3
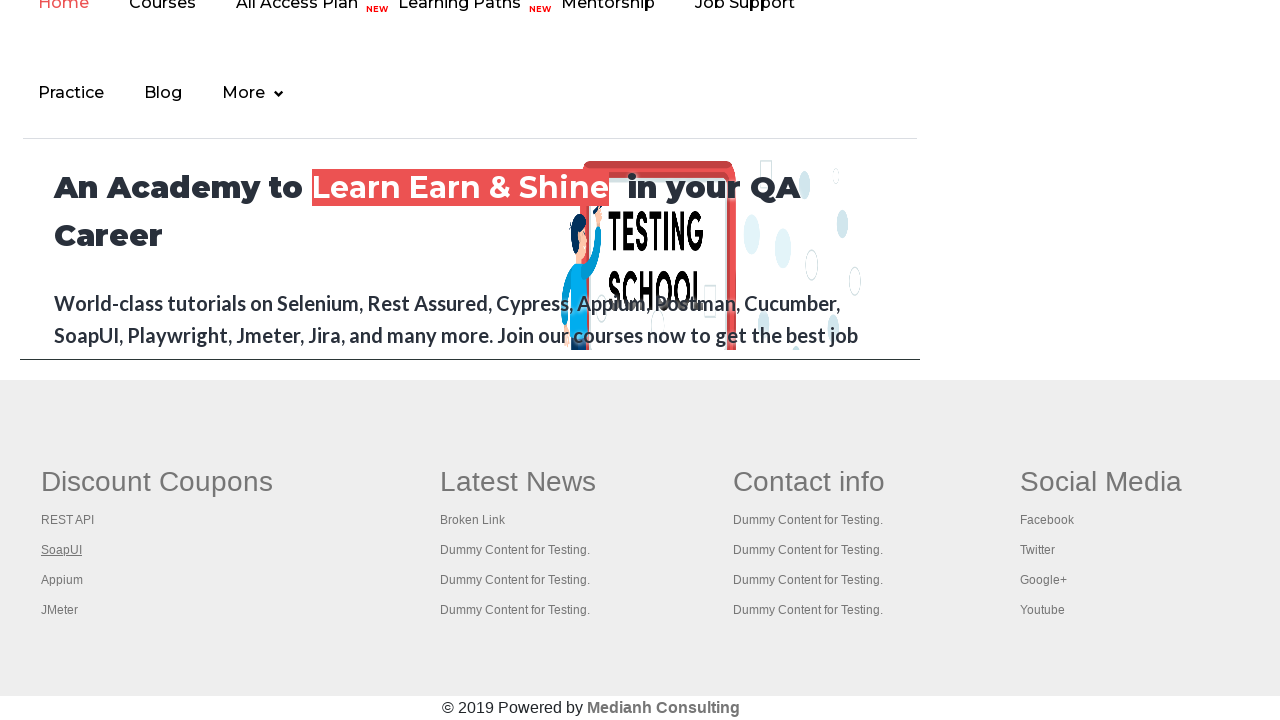

Ctrl+clicked footer link 3 to open in new tab at (62, 580) on div#gf-BIG >> tbody tr td:first-child ul >> a >> nth=3
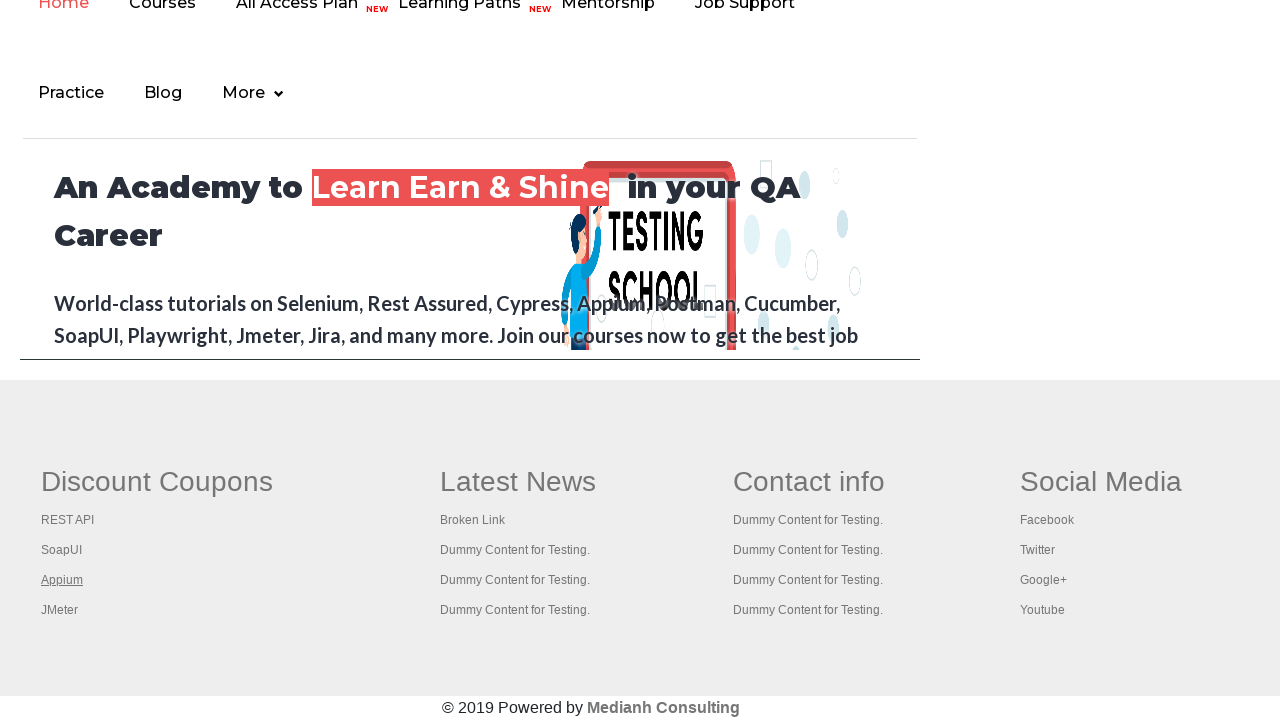

Waited for new tab to open
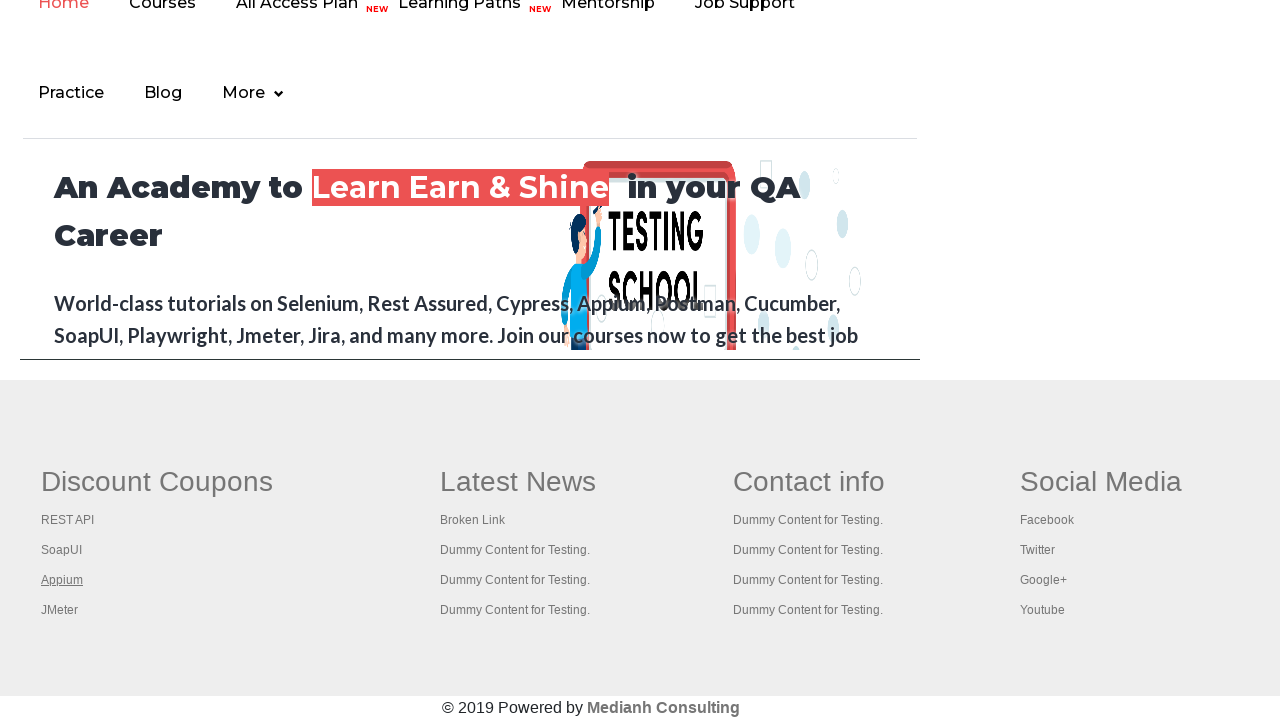

Located footer link at index 4
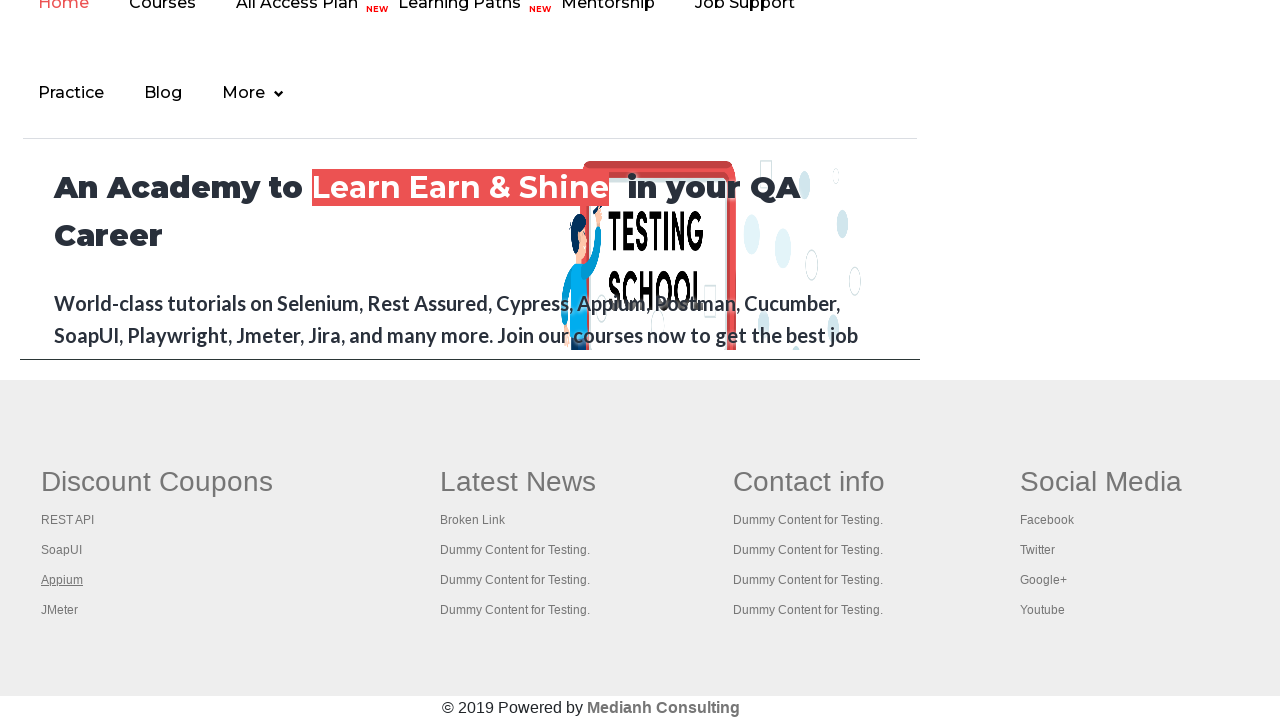

Ctrl+clicked footer link 4 to open in new tab at (60, 610) on div#gf-BIG >> tbody tr td:first-child ul >> a >> nth=4
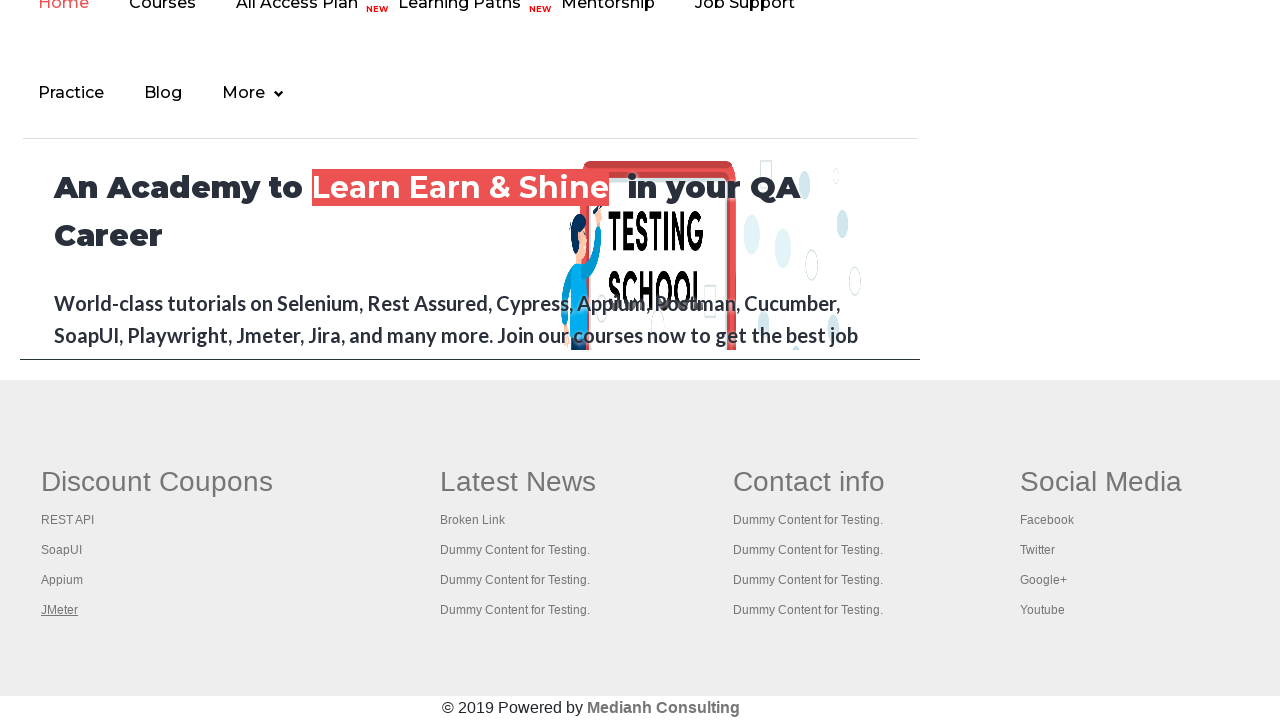

Waited for new tab to open
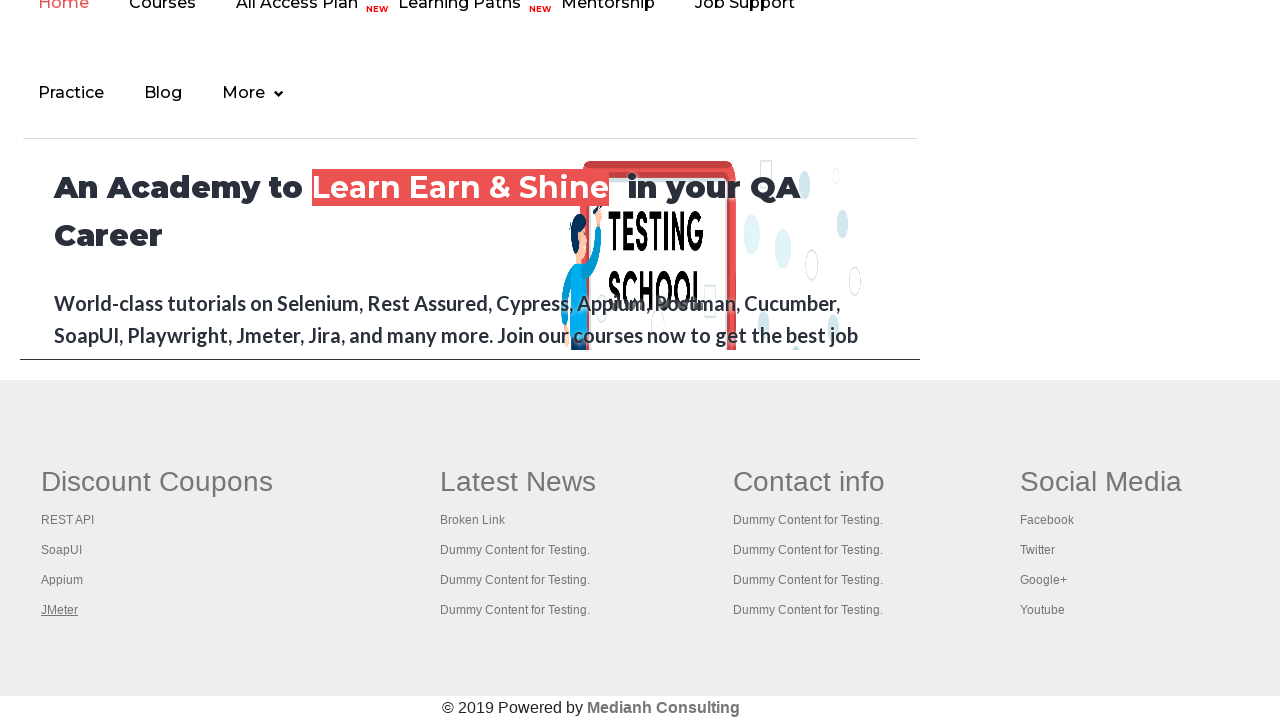

Retrieved all open pages: 5 total
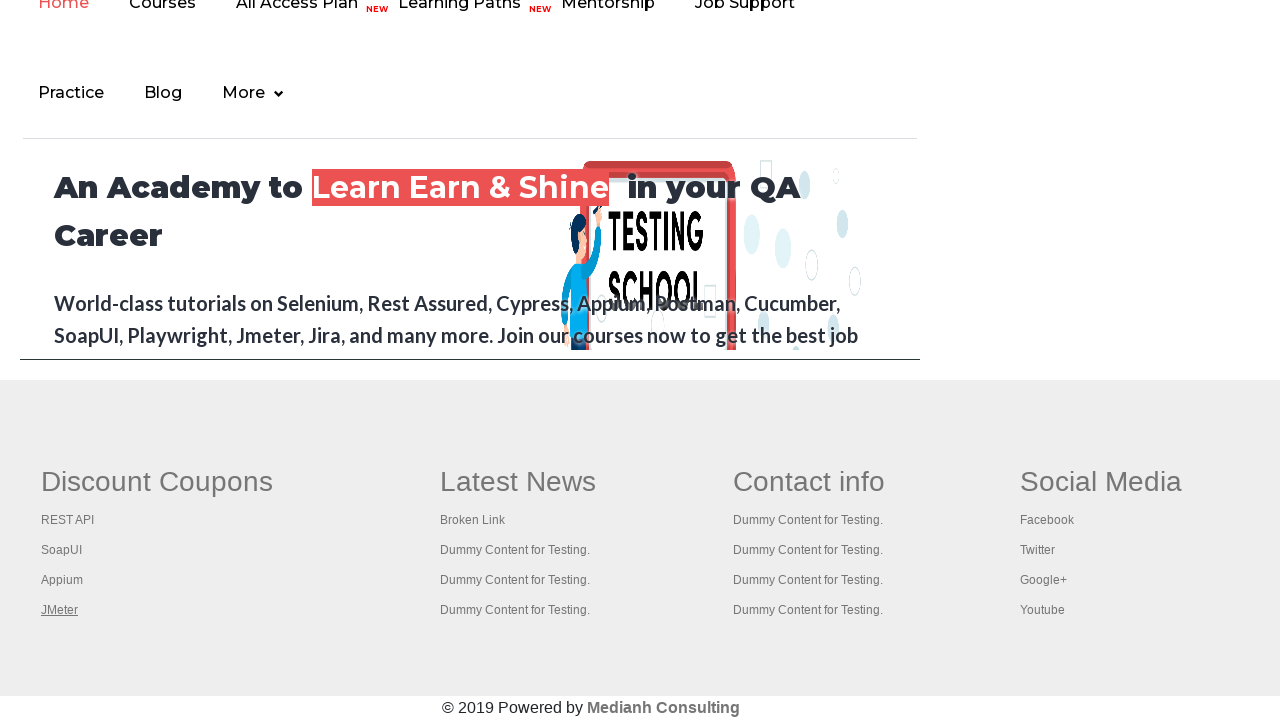

Brought page to front with title: Practice Page
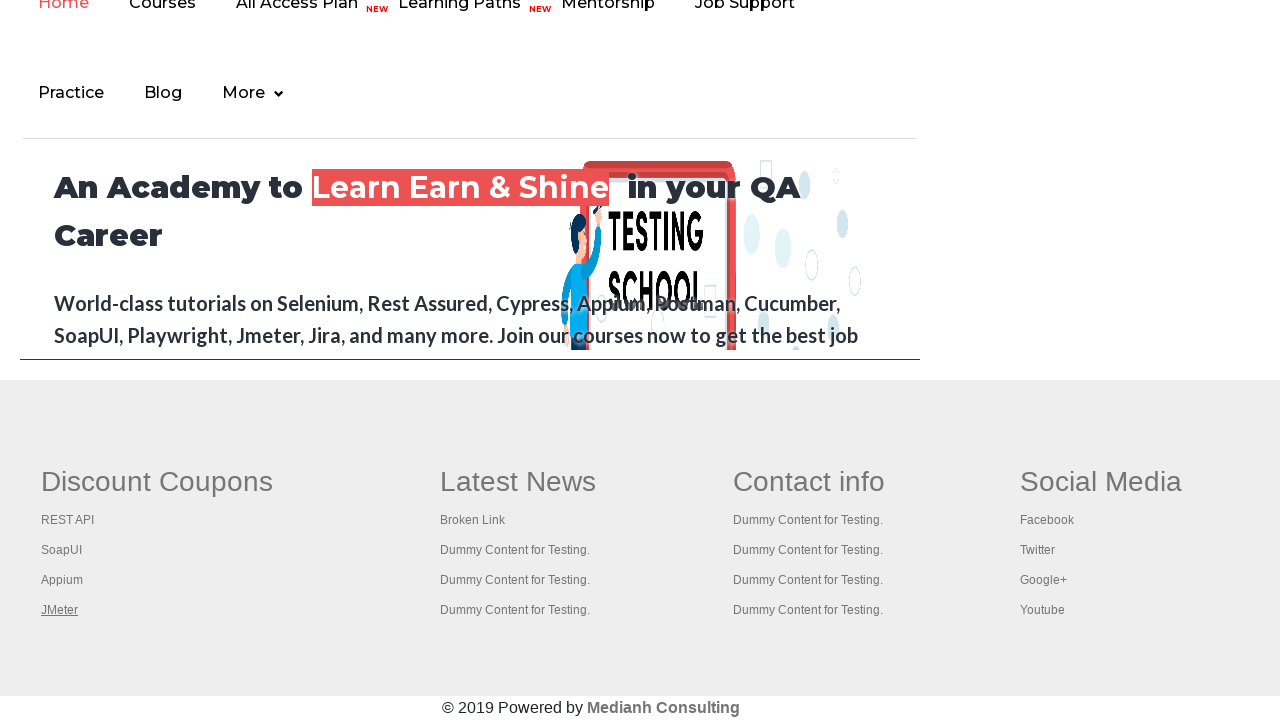

Brought page to front with title: REST API Tutorial
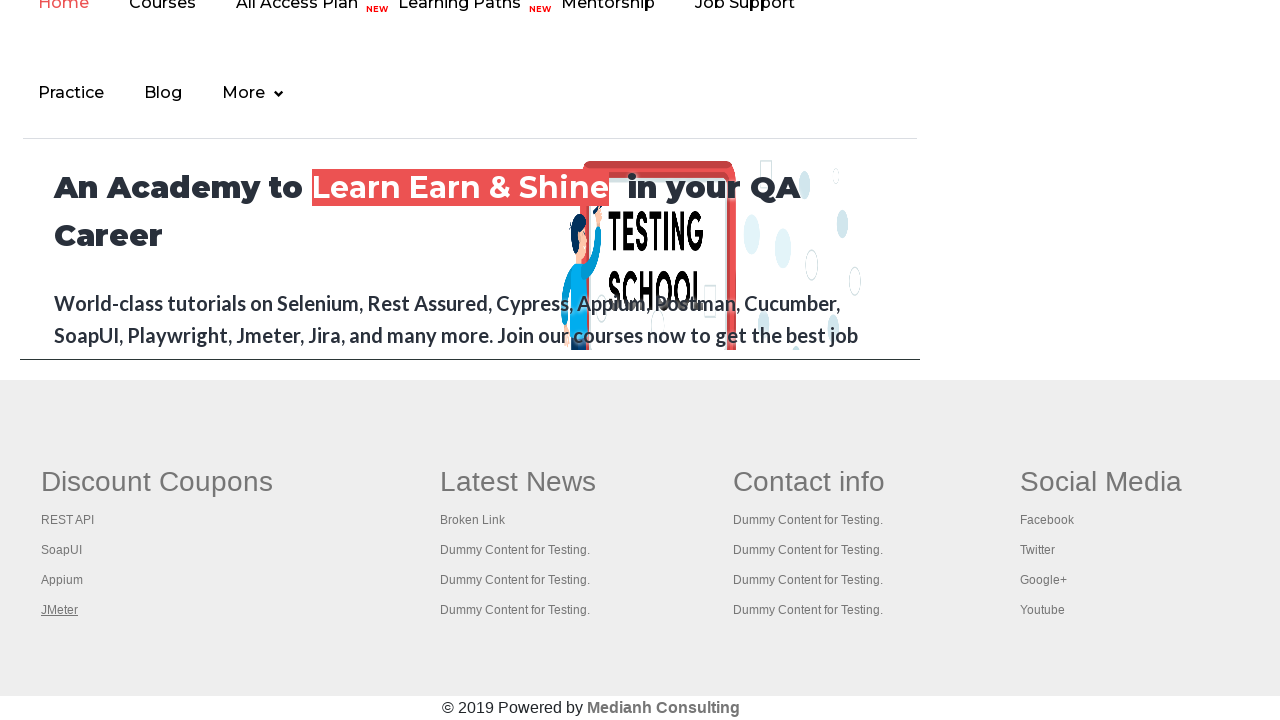

Brought page to front with title: The World’s Most Popular API Testing Tool | SoapUI
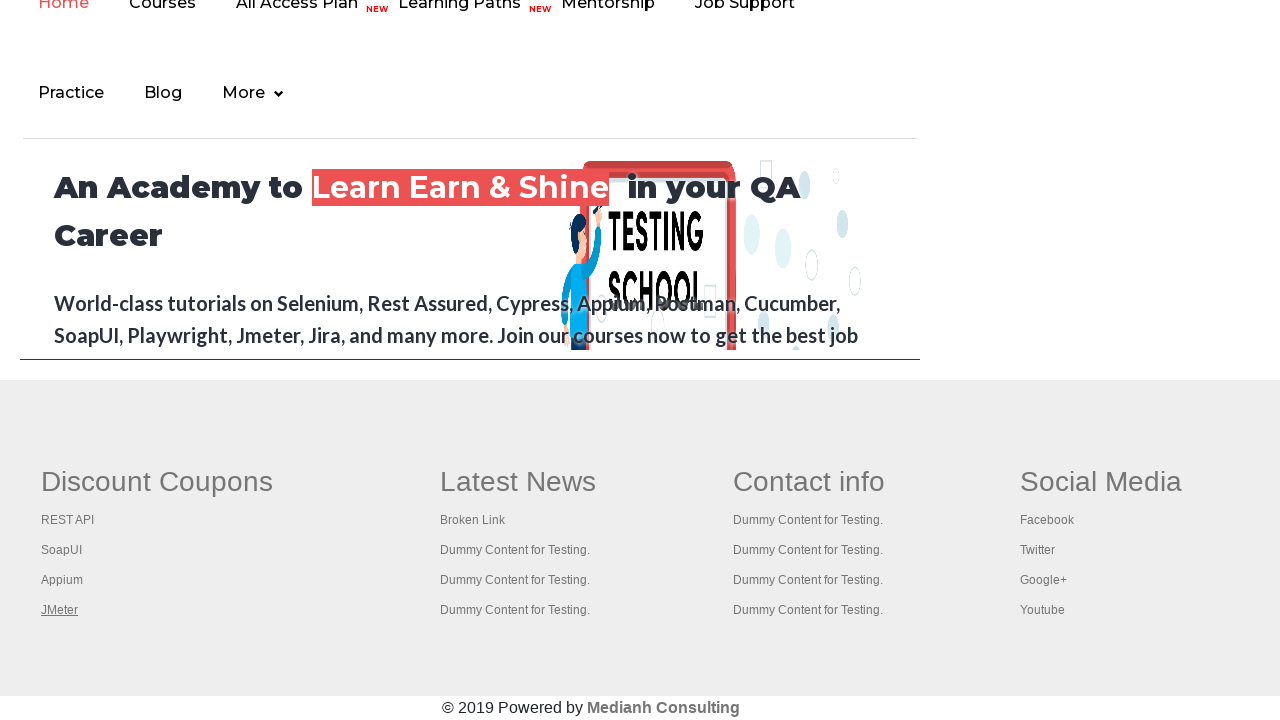

Brought page to front with title: Appium tutorial for Mobile Apps testing | RahulShetty Academy | Rahul
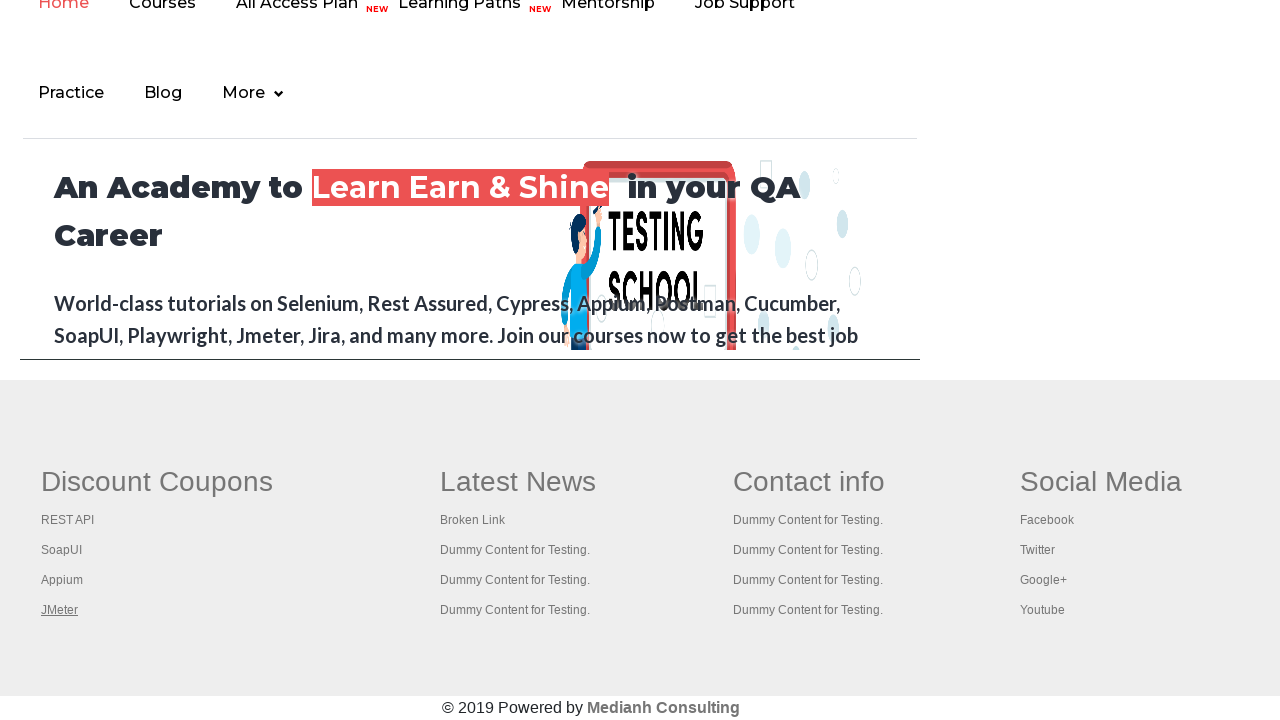

Brought page to front with title: Apache JMeter - Apache JMeter™
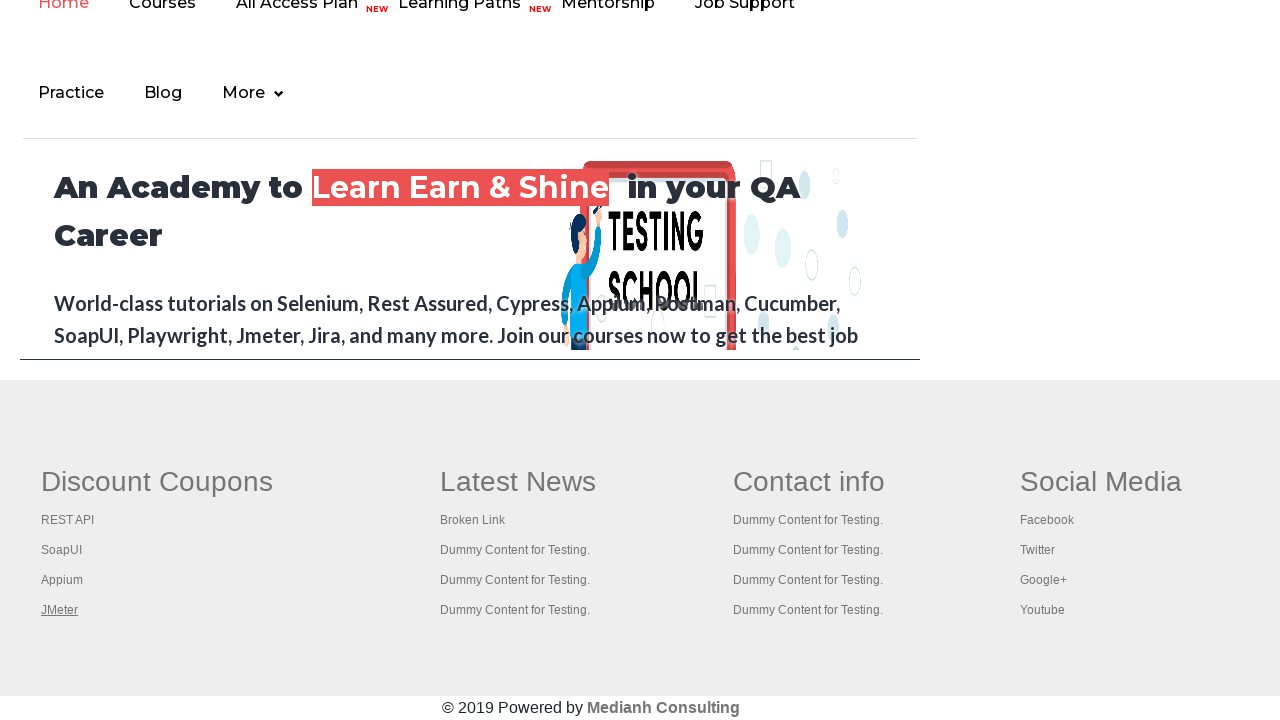

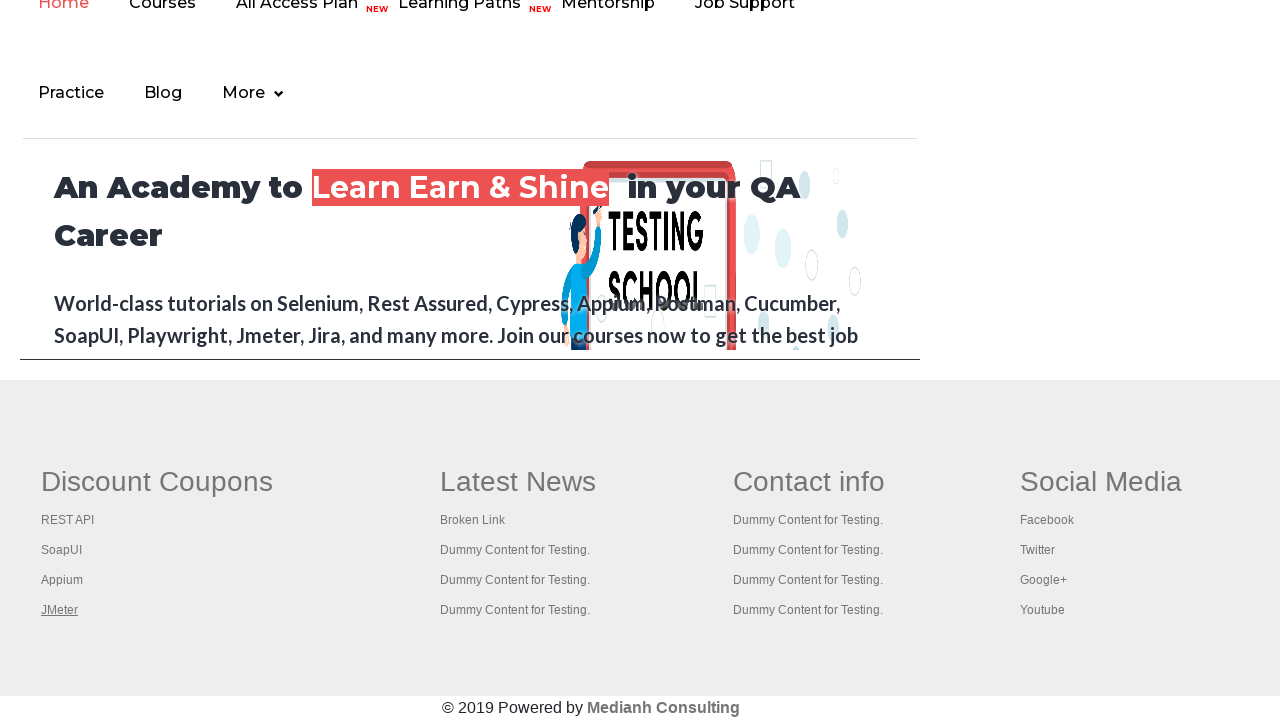